Tests filling a text input that changes a button's label

Starting URL: http://uitestingplayground.com/

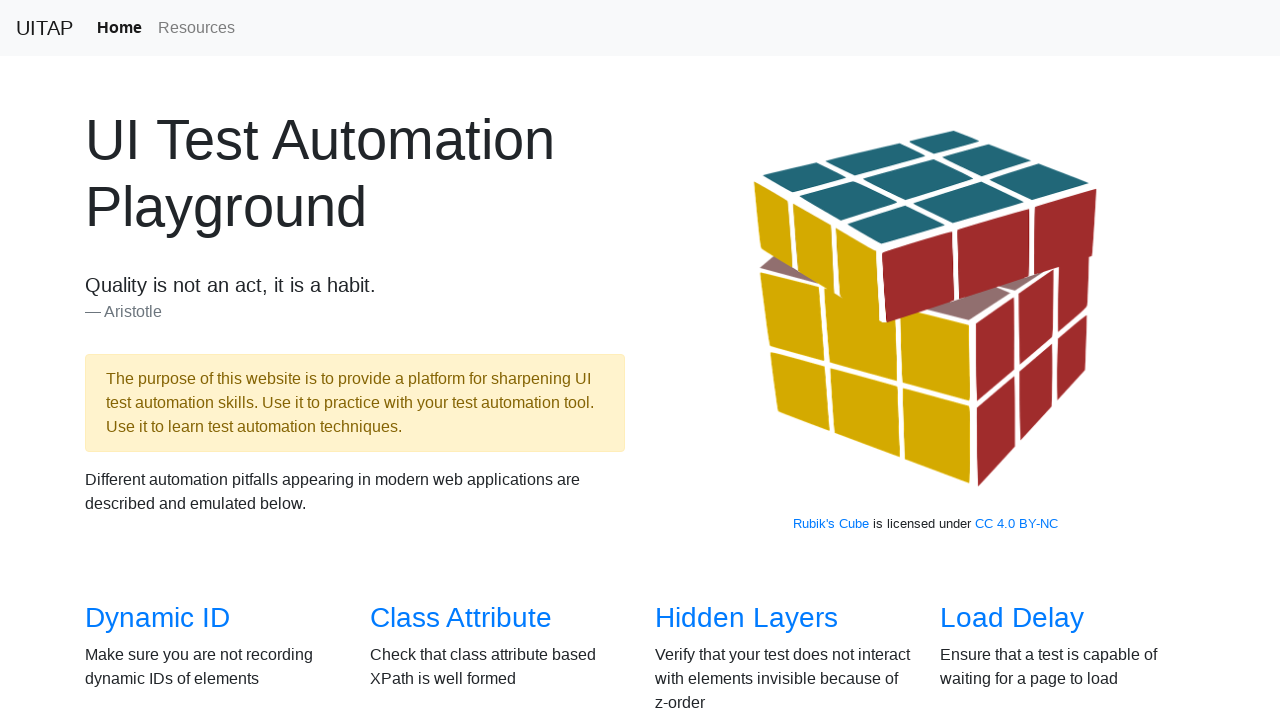

Clicked on Text Input link at (1002, 360) on internal:role=link[name="Text Input"i]
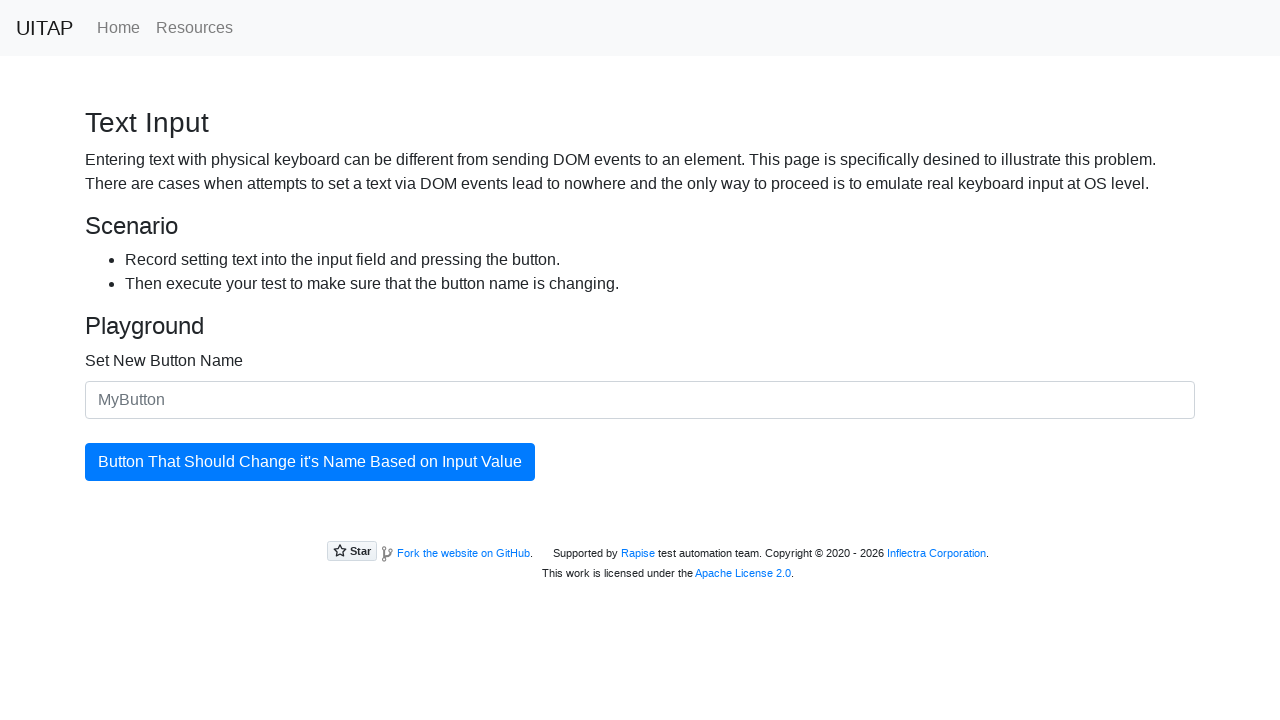

Filled text input field with 'great stuff' on internal:label="Set New Button Name"i
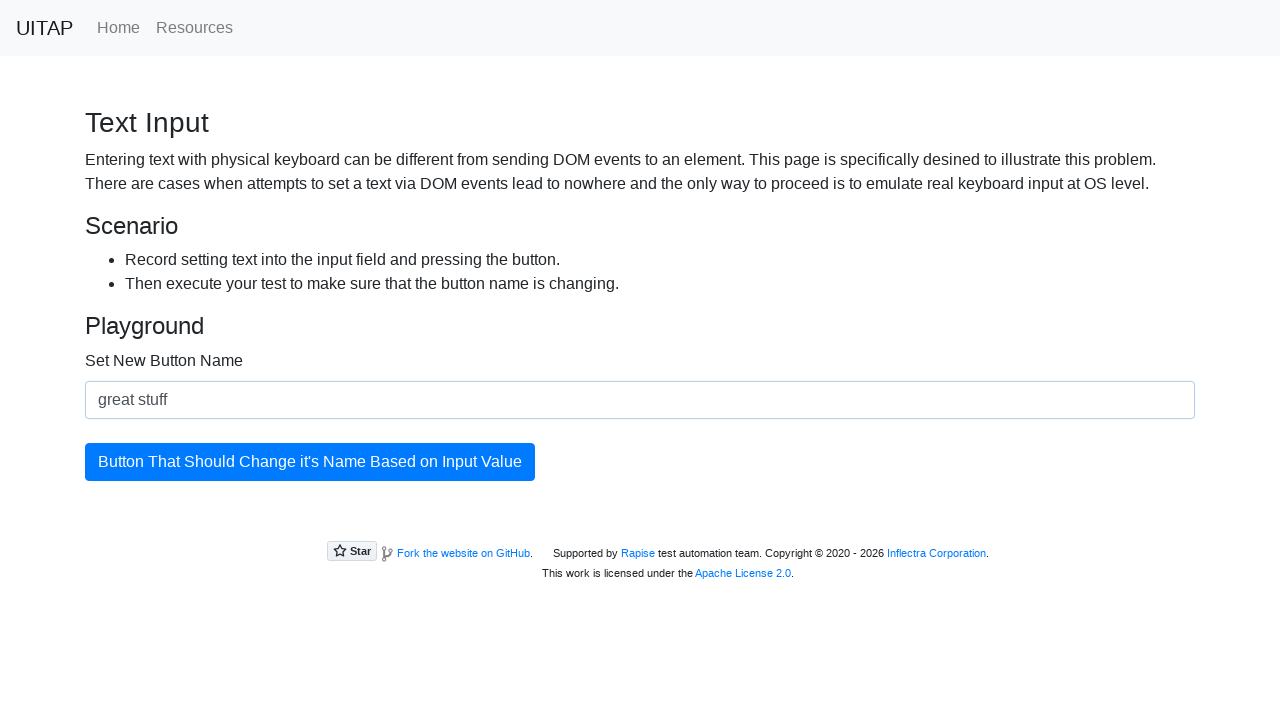

Clicked primary button to apply new button name at (310, 462) on button.btn-primary
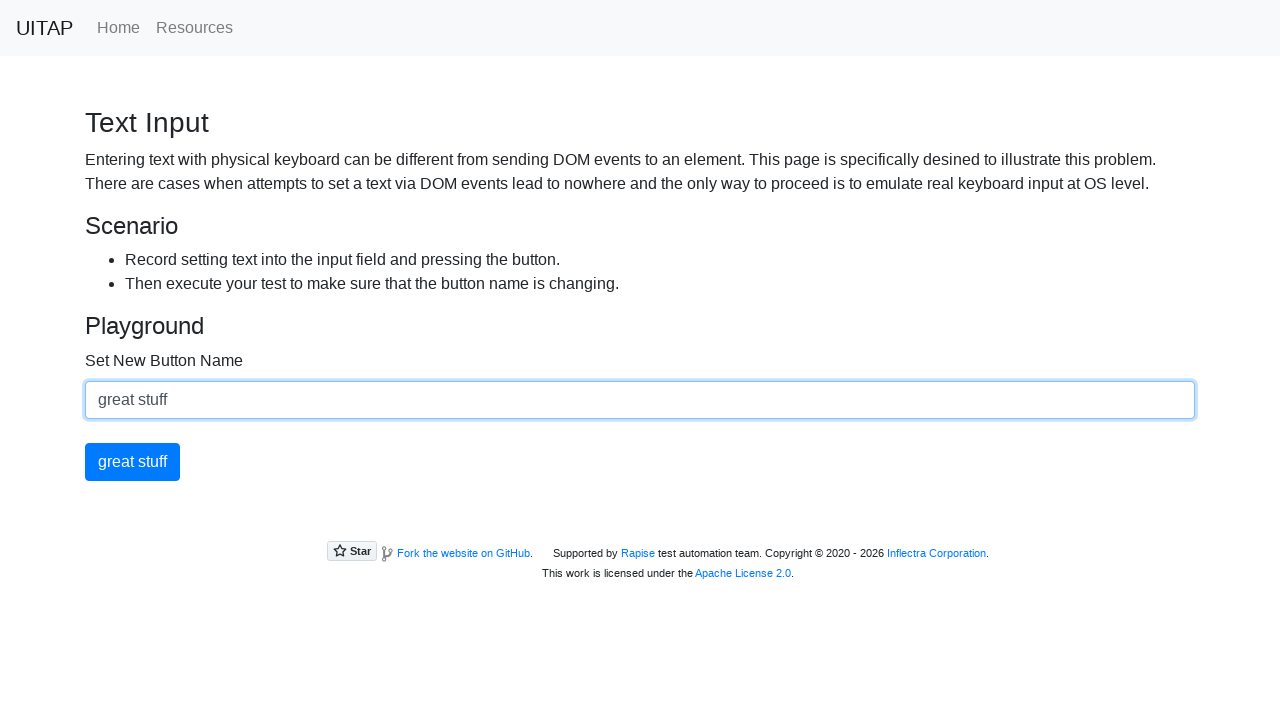

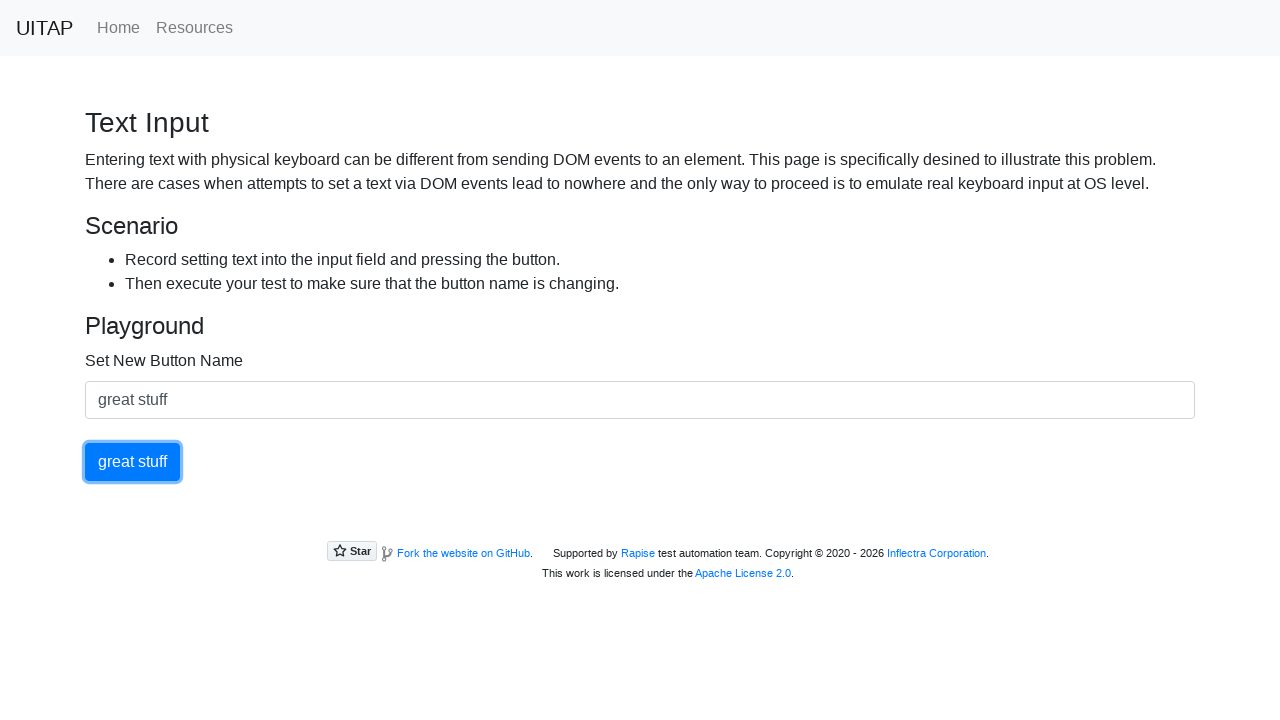